Tests that an error message is shown when trying to save an employee with an empty name field

Starting URL: https://devmountain-qa.github.io/employee-manager/1.2_Version/index.html

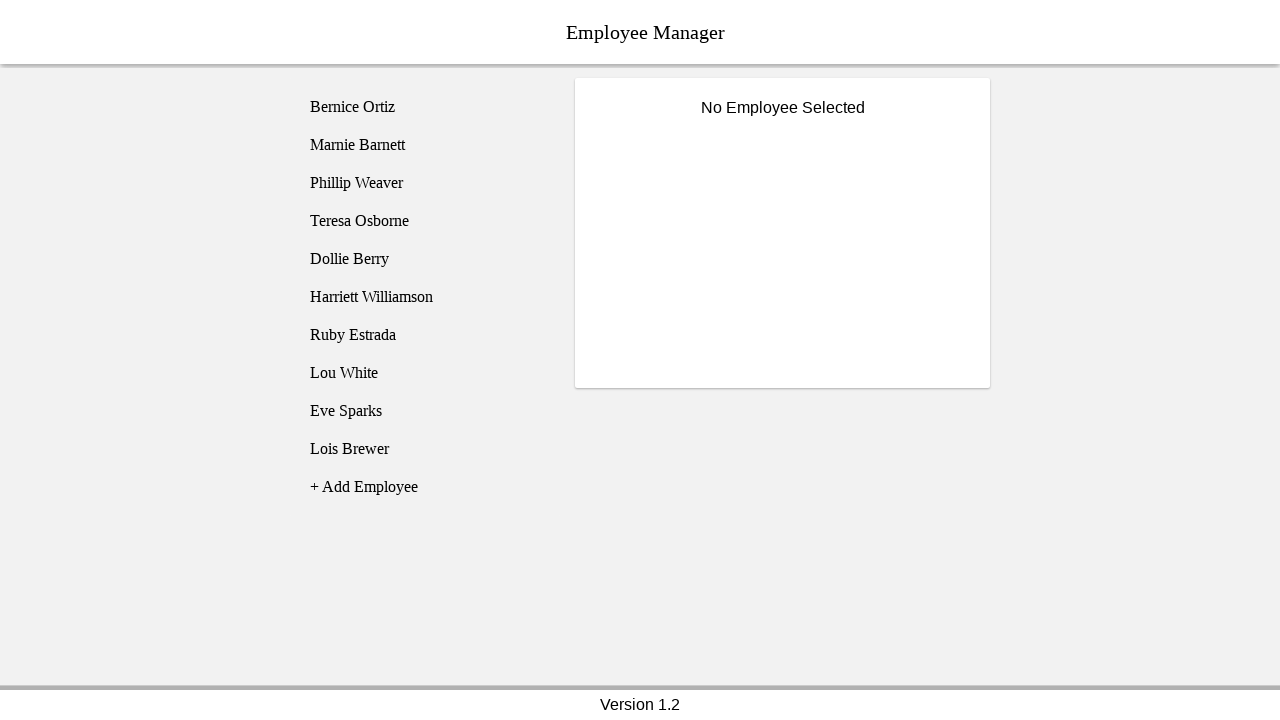

Clicked on Bernice Ortiz employee at (425, 107) on [name='employee1']
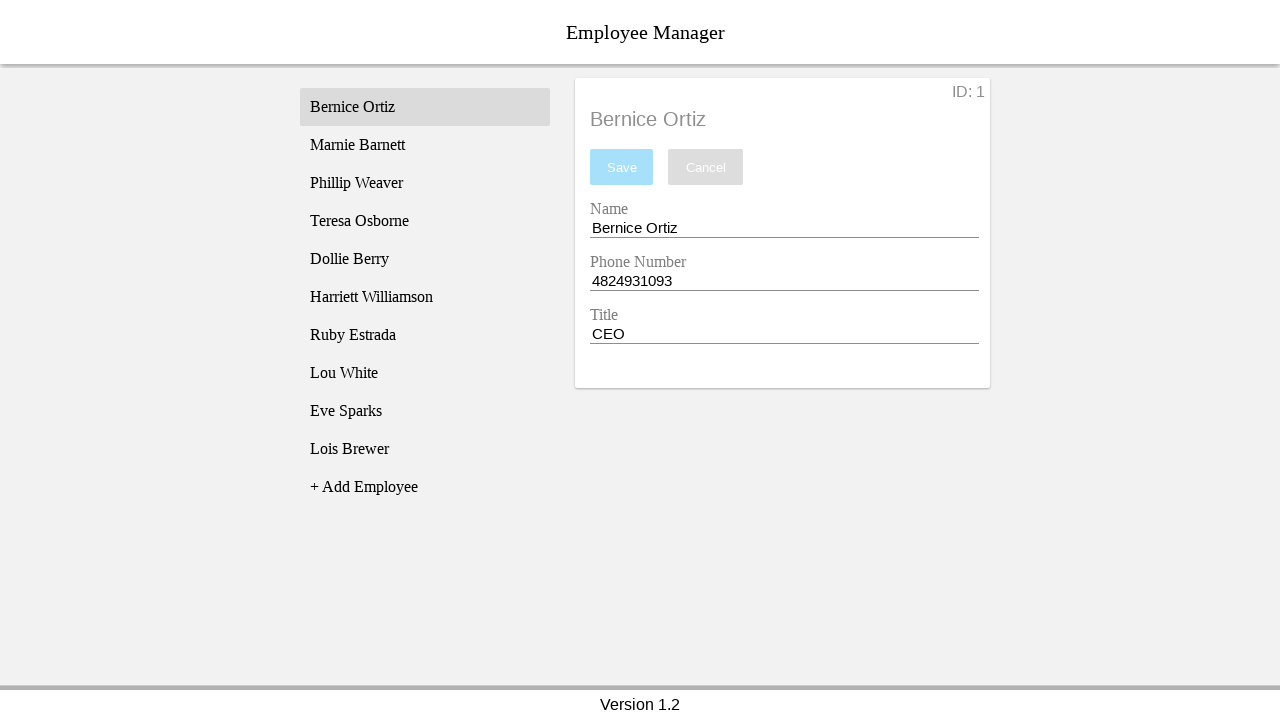

Name input field became visible
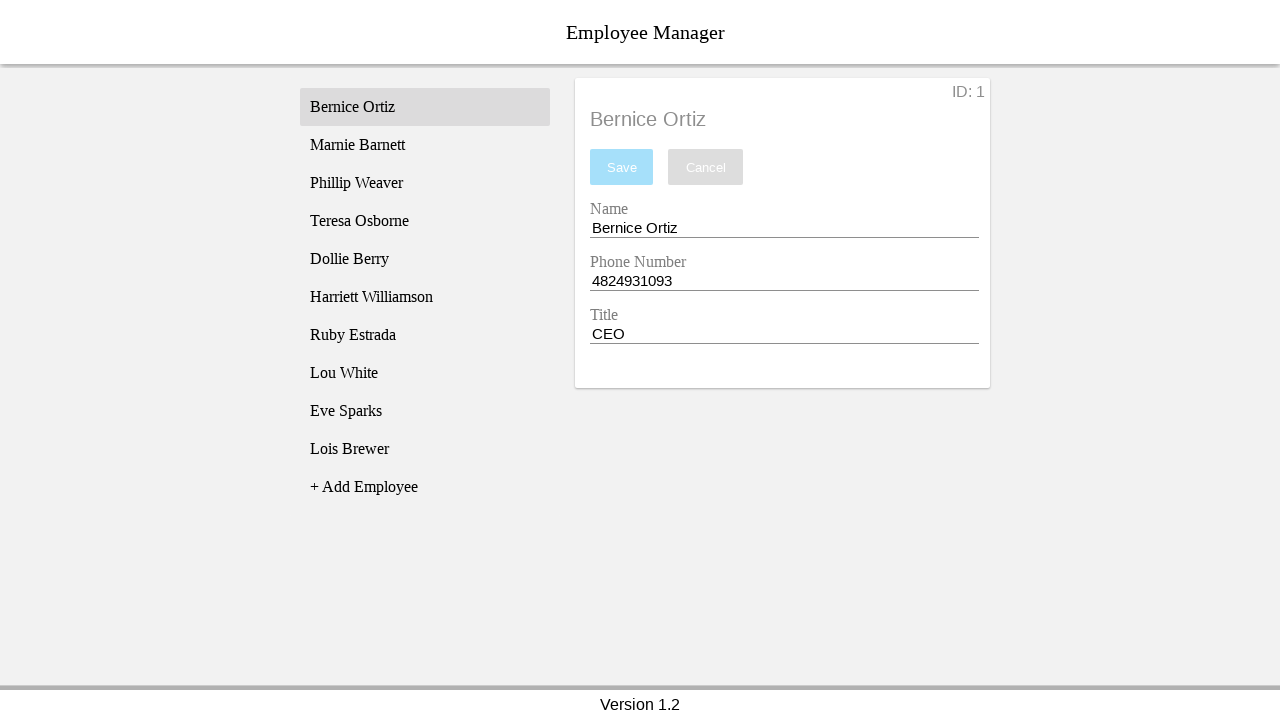

Cleared the name input field completely on [name='nameEntry']
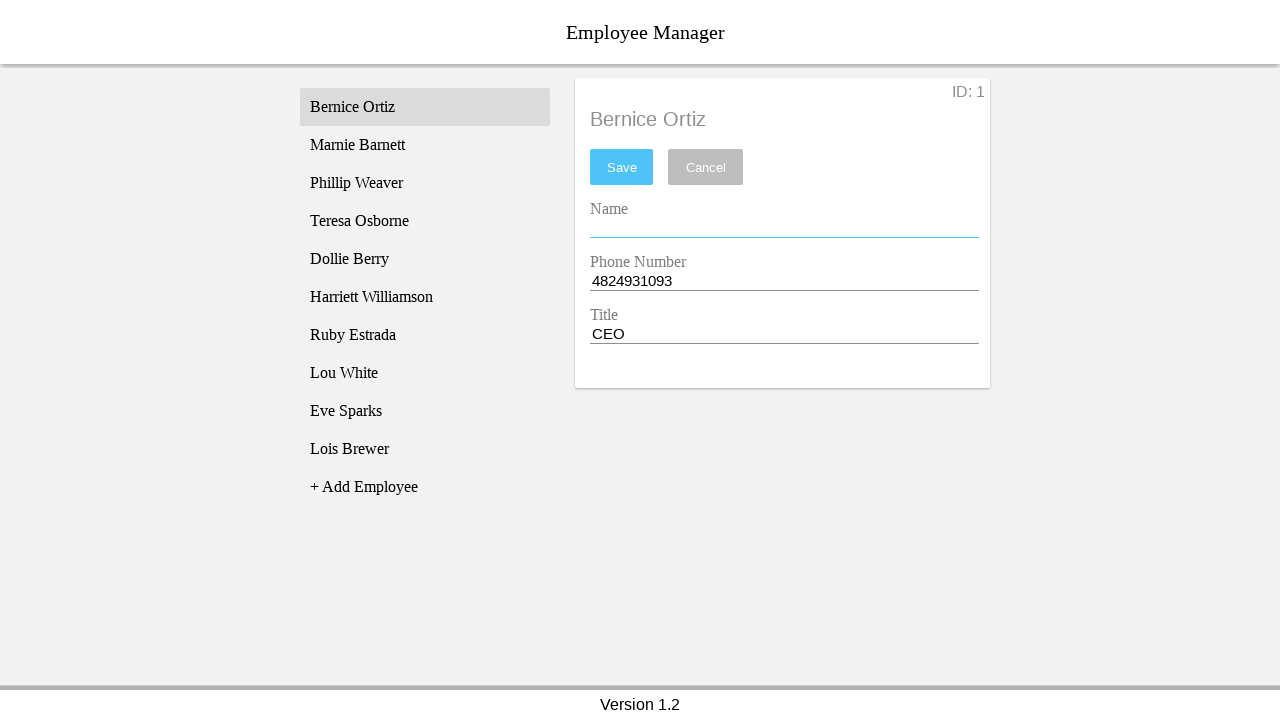

Pressed Space key in name input on [name='nameEntry']
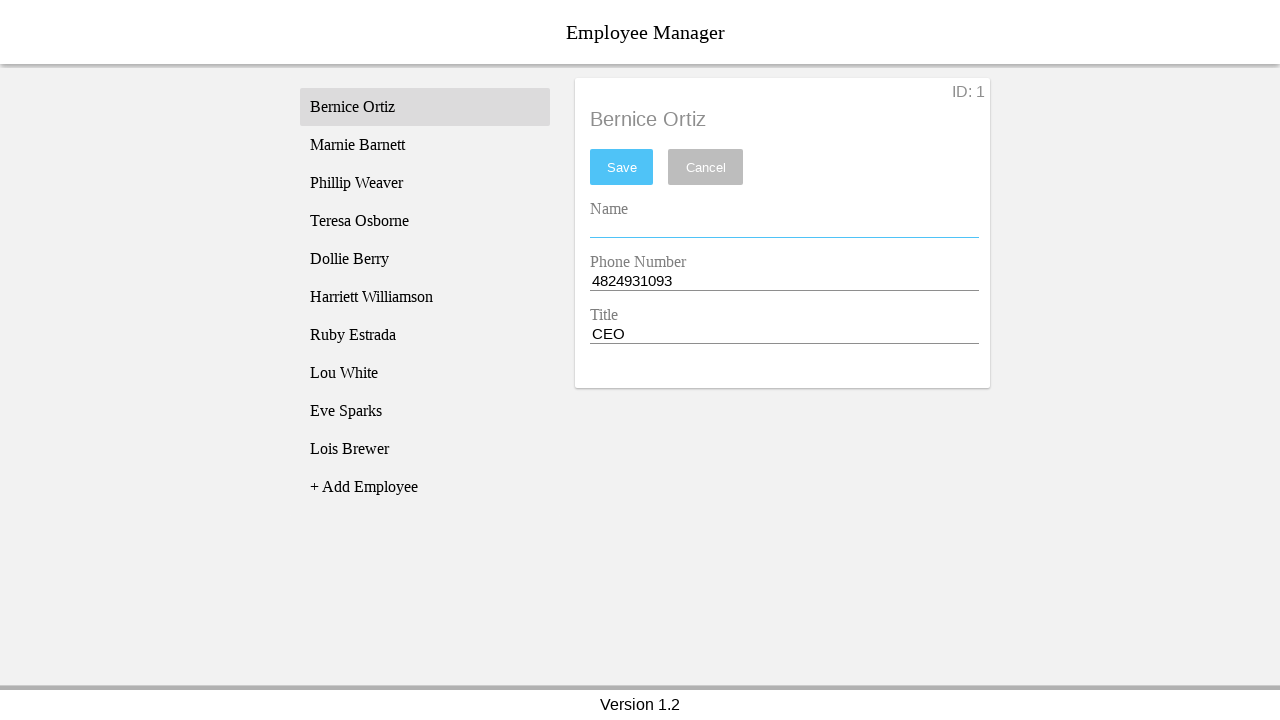

Pressed Backspace to trigger empty state on [name='nameEntry']
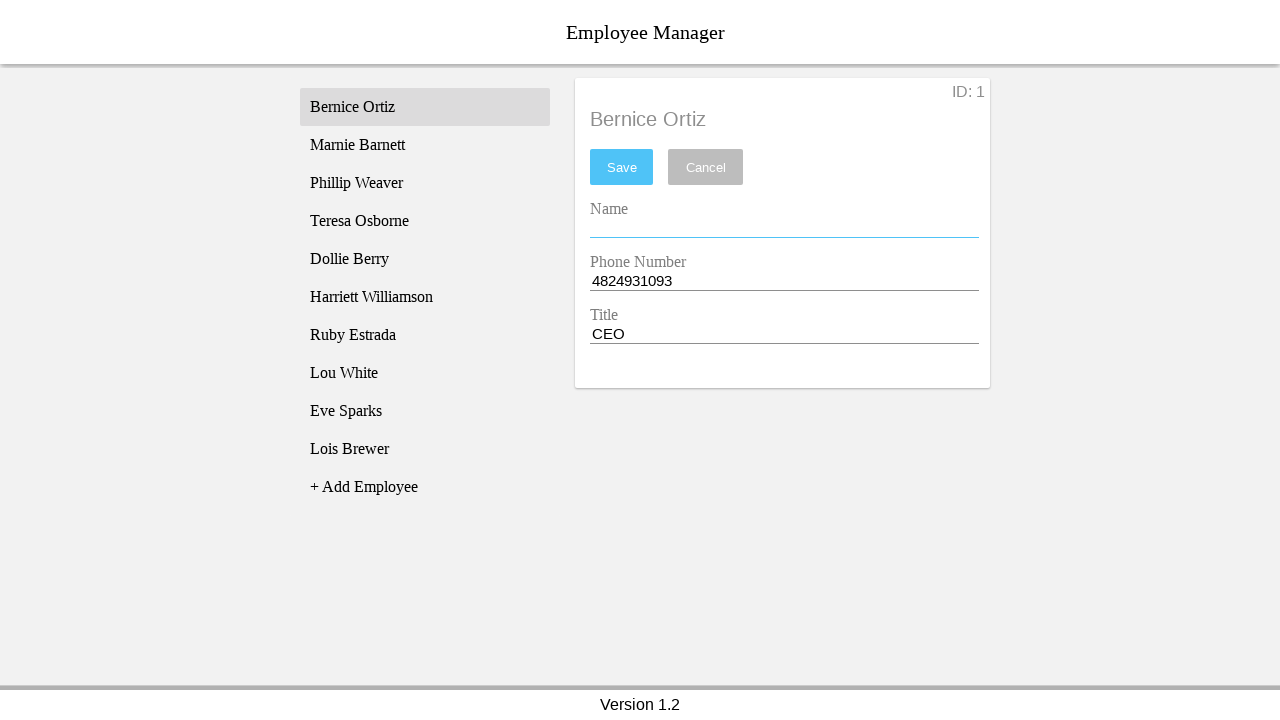

Clicked save button with empty name field at (622, 167) on #saveBtn
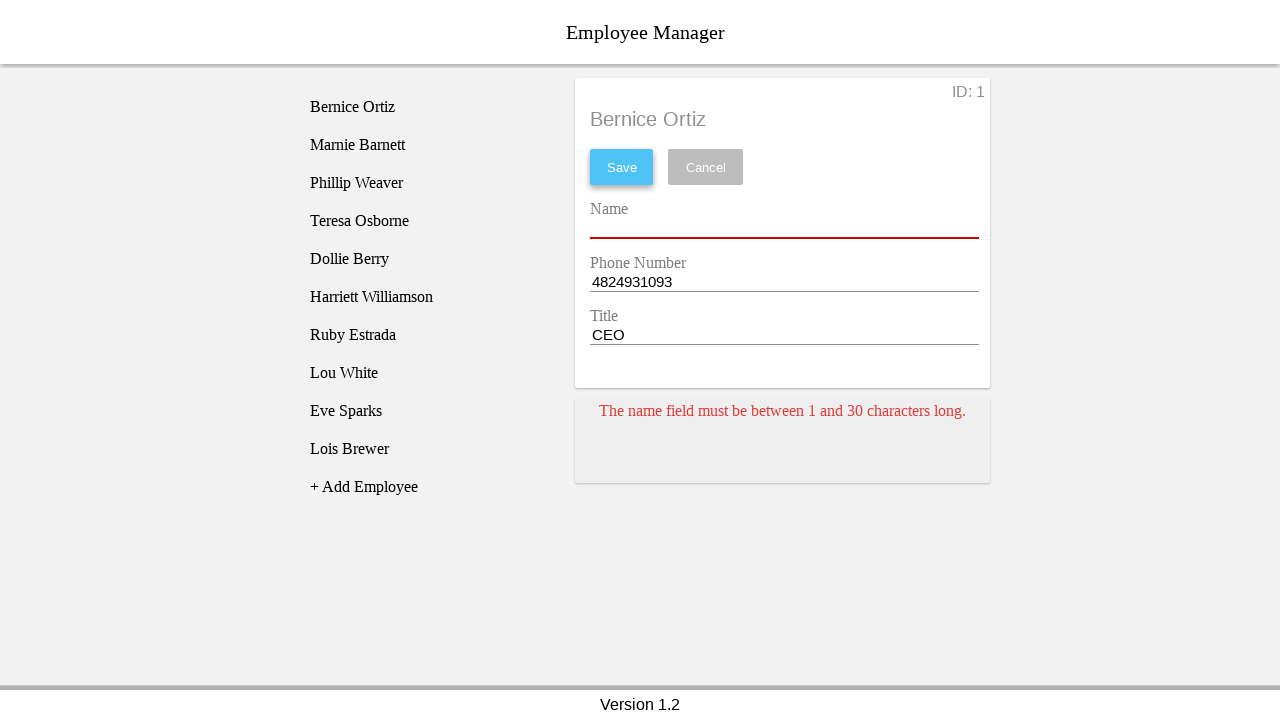

Error message card appeared for empty name field
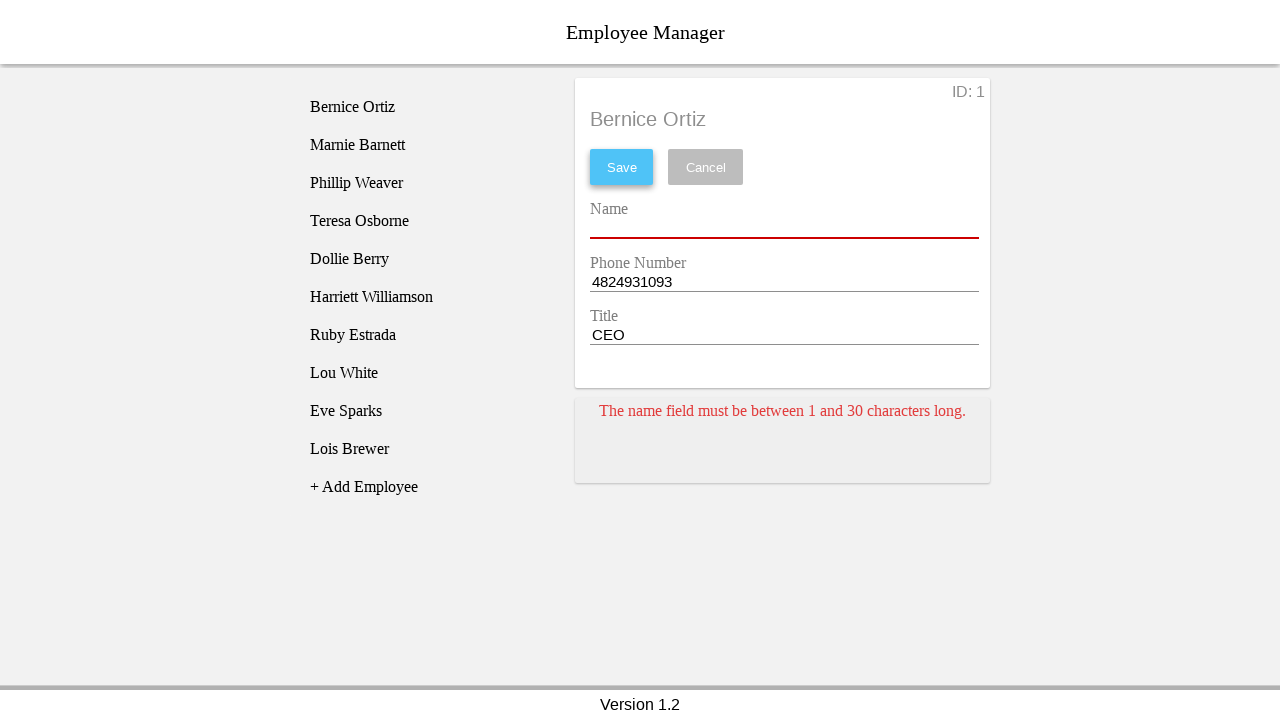

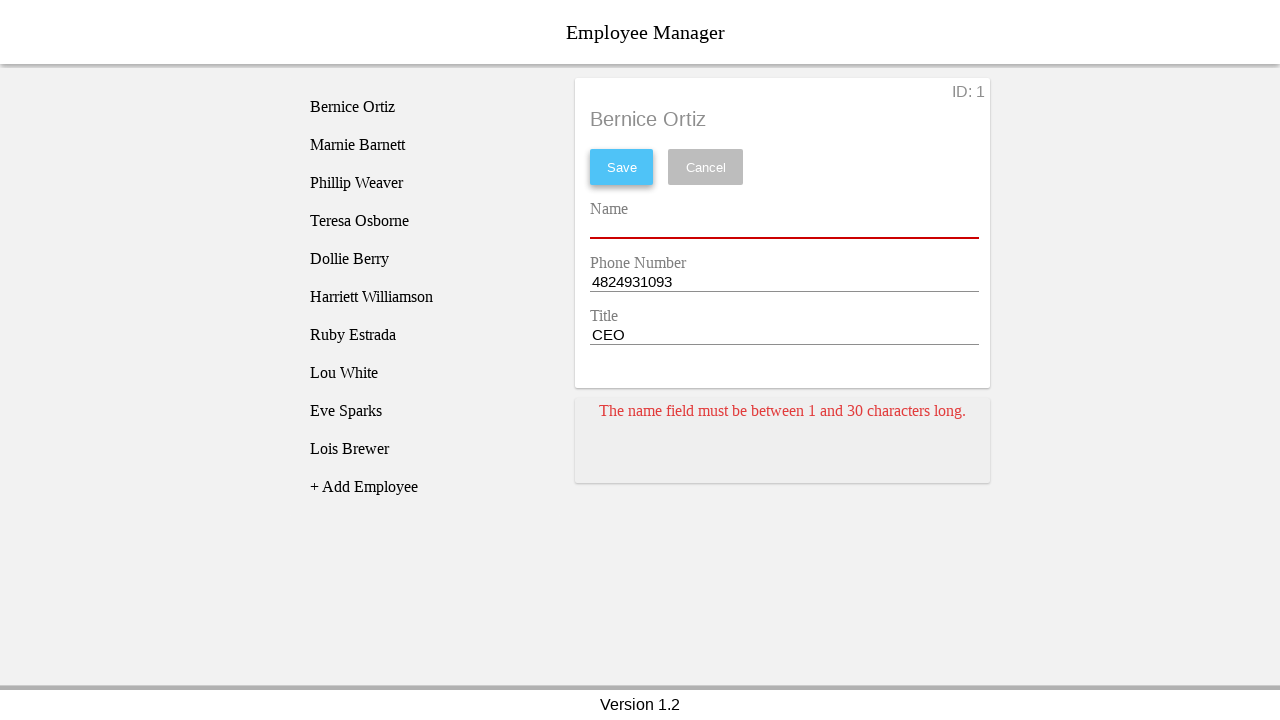